Tests browser window resizing functionality by navigating to a website and changing the window dimensions to 480x620 pixels.

Starting URL: http://www.softwaretestingmaterial.com

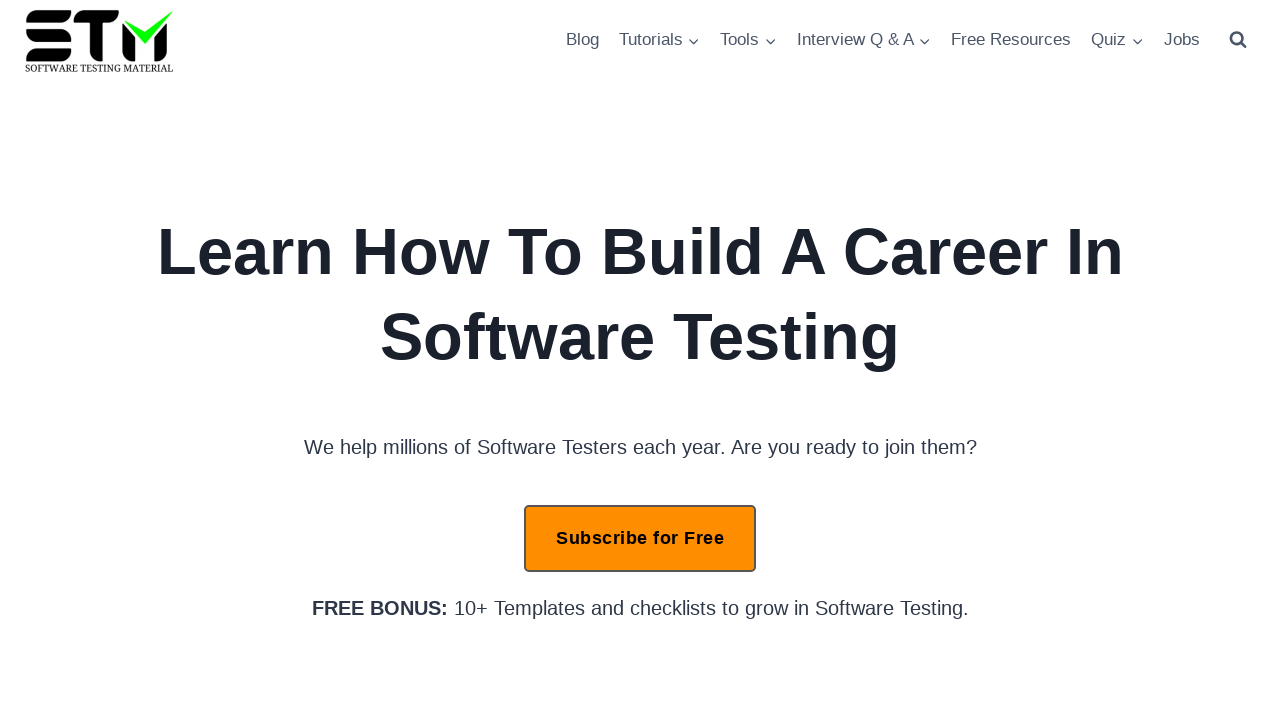

Retrieved initial viewport size
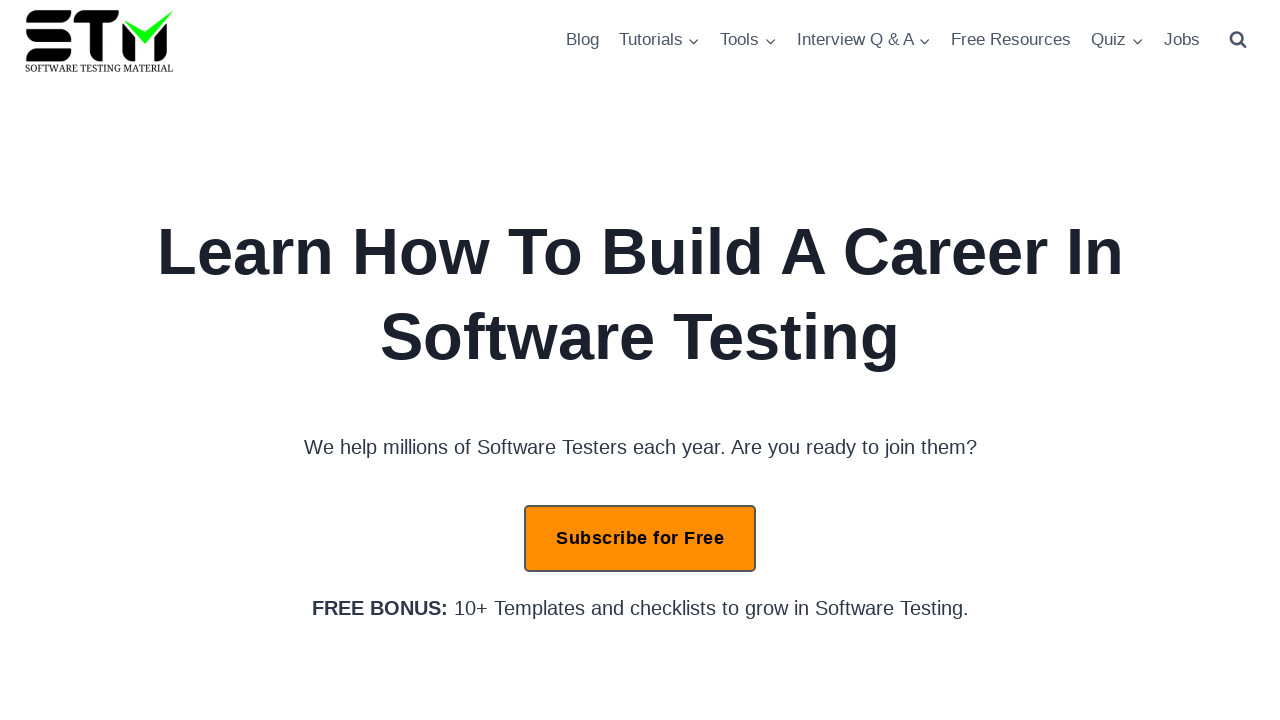

Resized browser window to 480x620 pixels
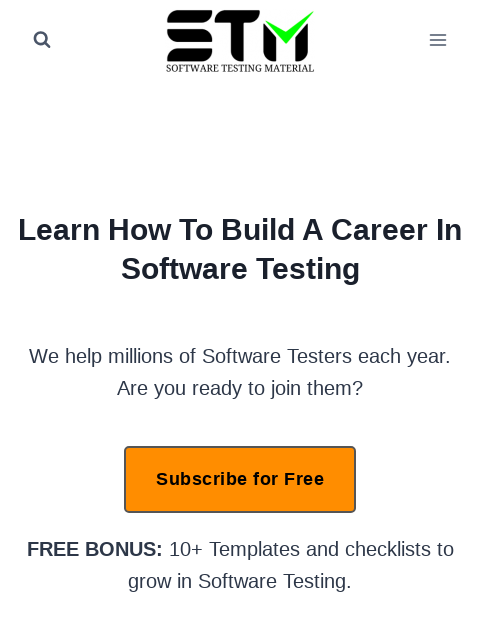

Retrieved new viewport size after resizing
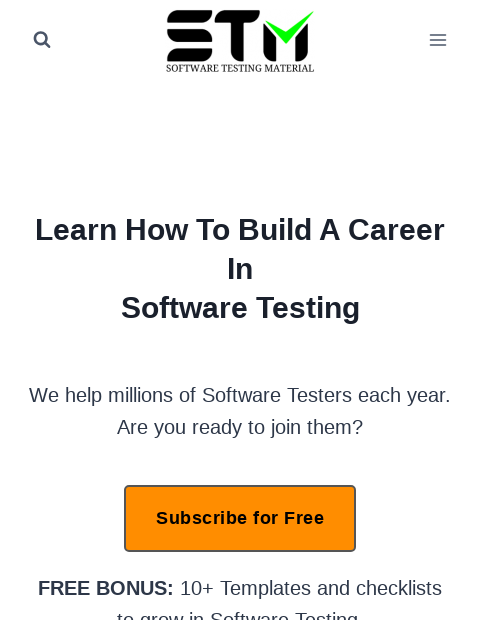

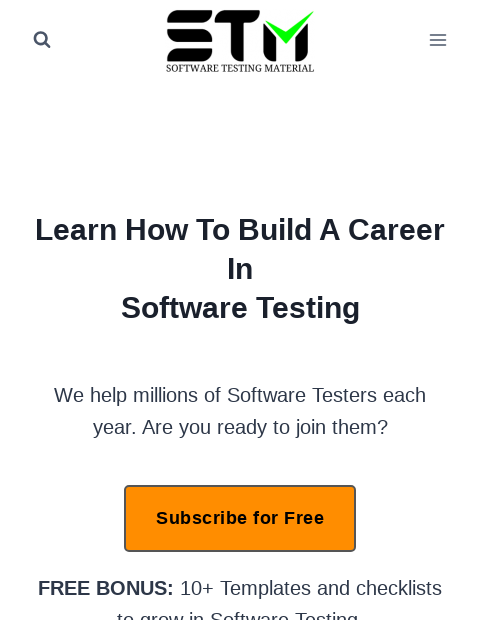